Tests iframe interaction by switching to a frame and filling a text input field within it

Starting URL: https://ui.vision/demo/webtest/frames/

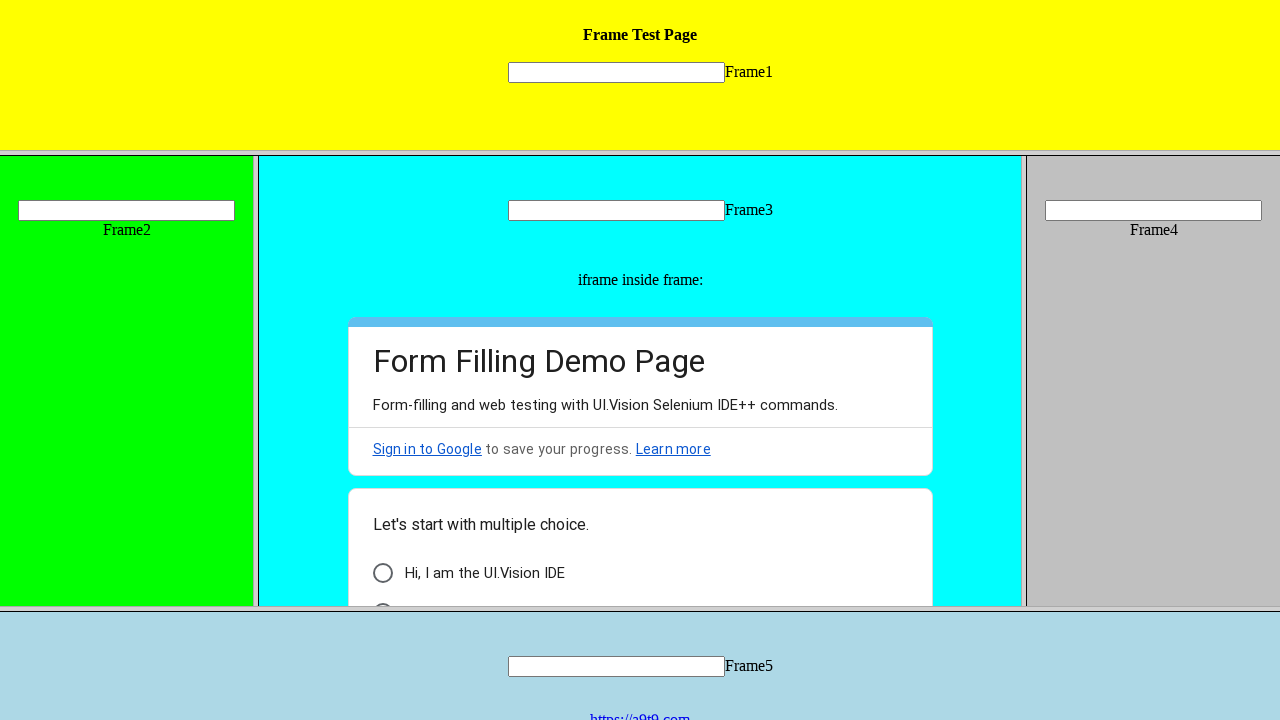

Switched to iframe with frame_1.html source
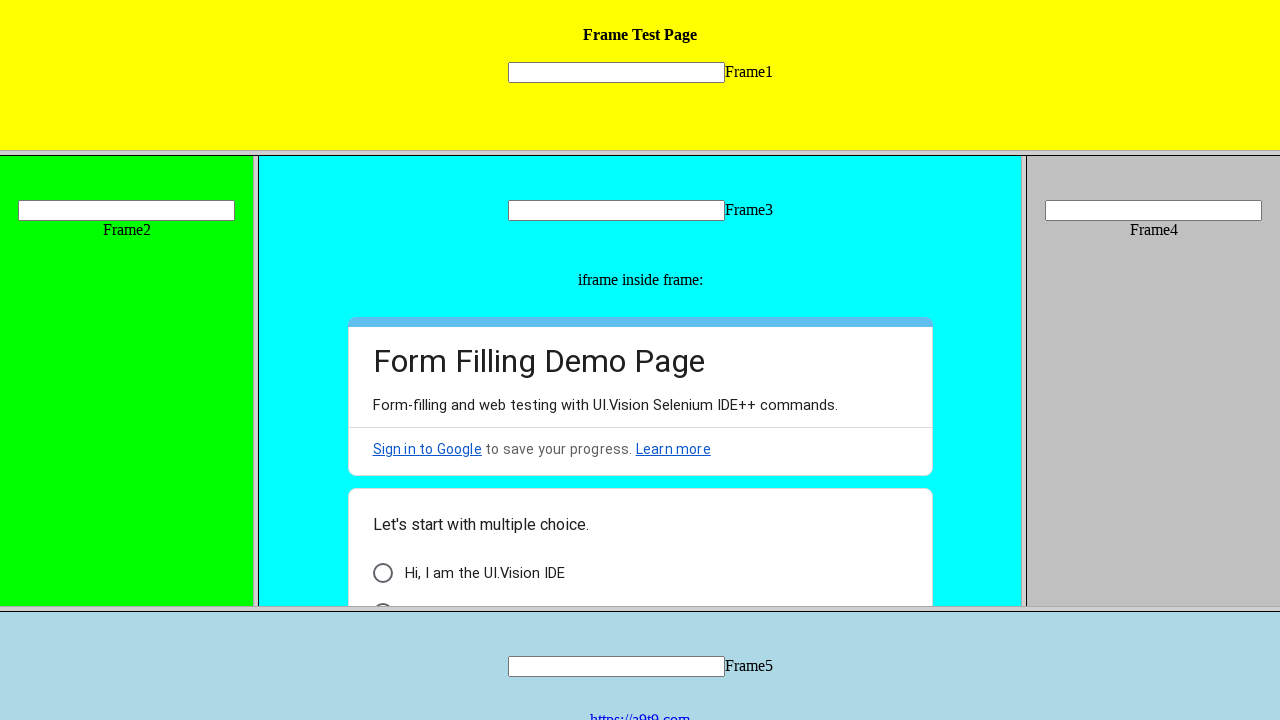

Filled text input field within iframe with 'Testing' on input[name='mytext1']
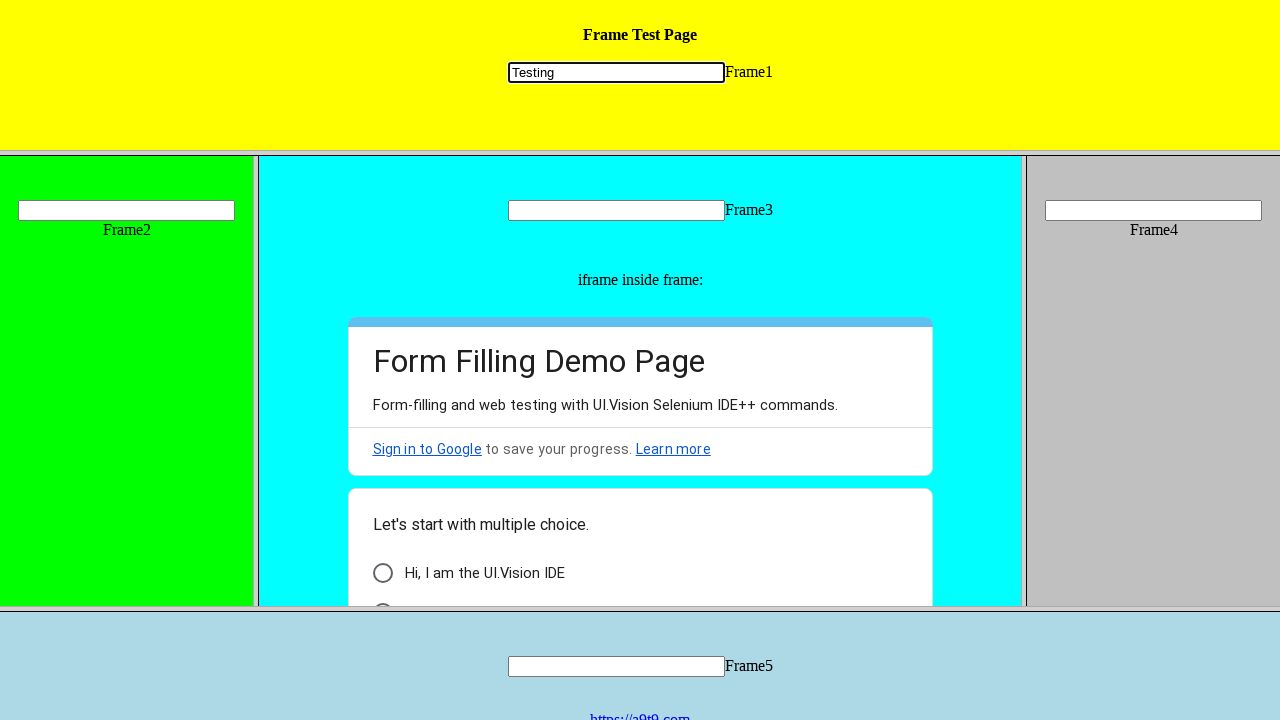

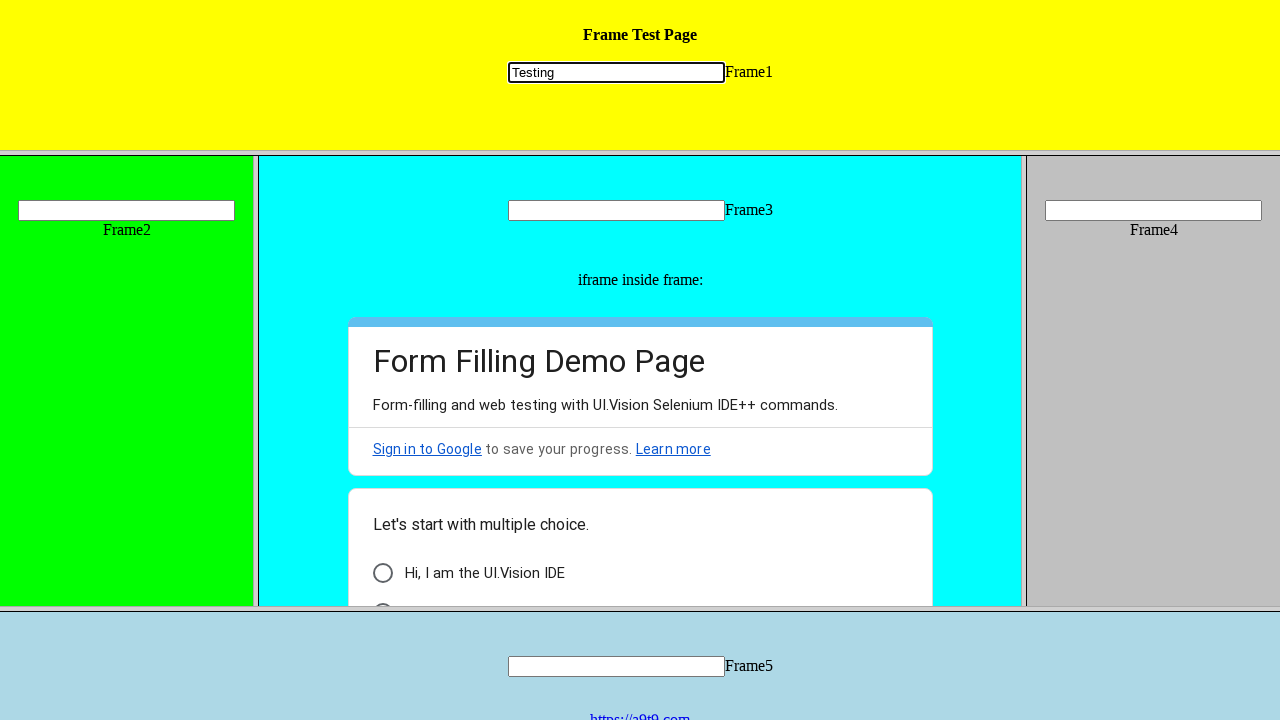